Tests the customer form by navigating to Add Customer page and filling in PostCode and FirstName fields

Starting URL: https://www.globalsqa.com/angularJs-protractor/BankingProject/#/manager

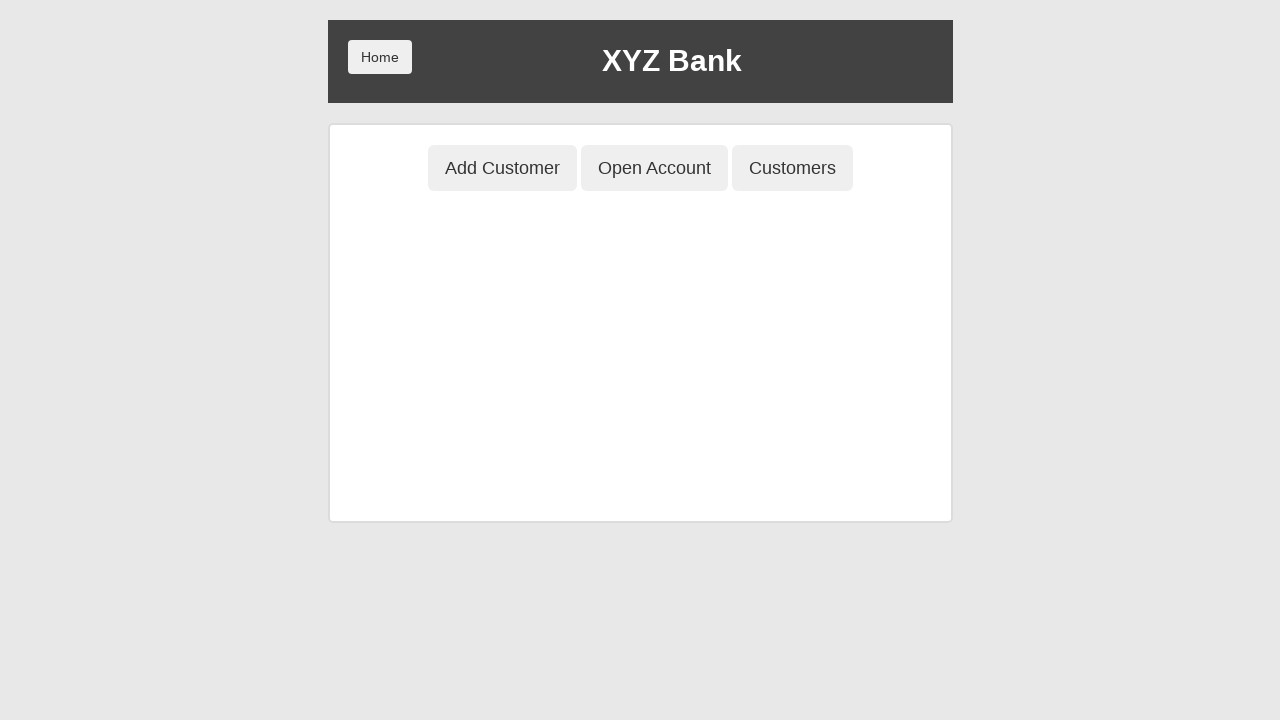

Clicked Add Customer button to open the form at (502, 168) on button[ng-class='btnClass1']
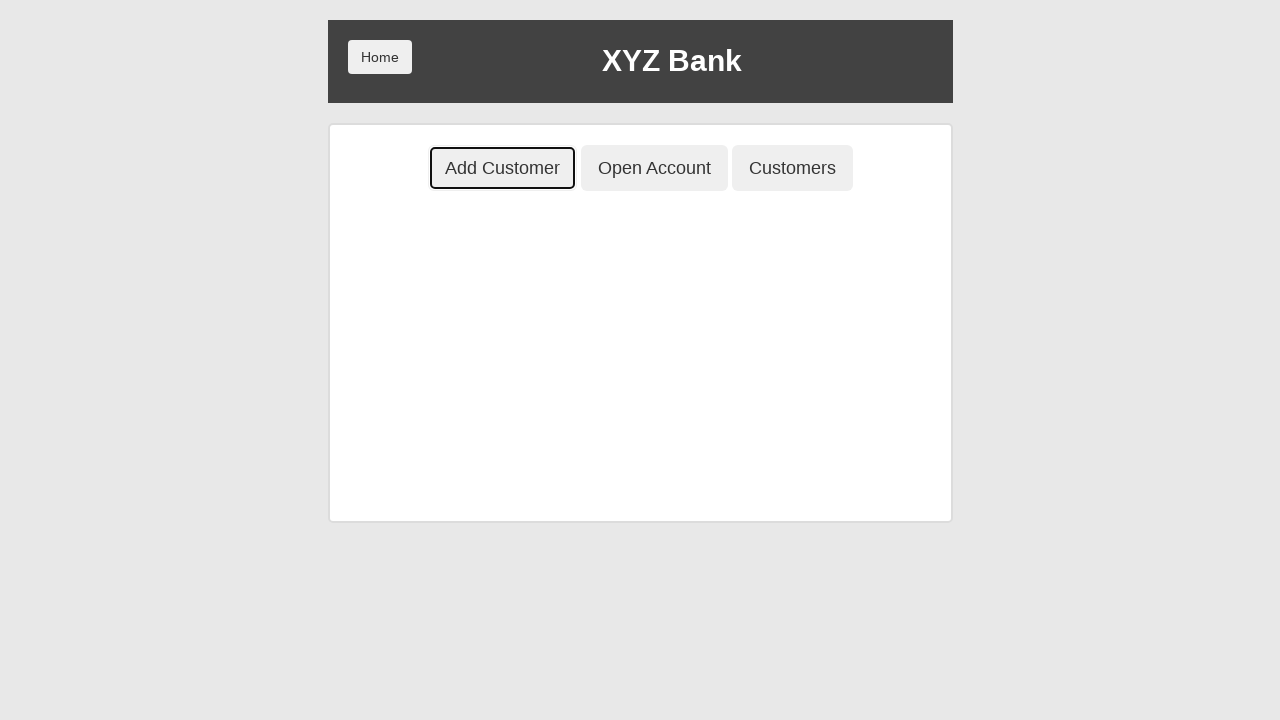

Customer form loaded and became visible
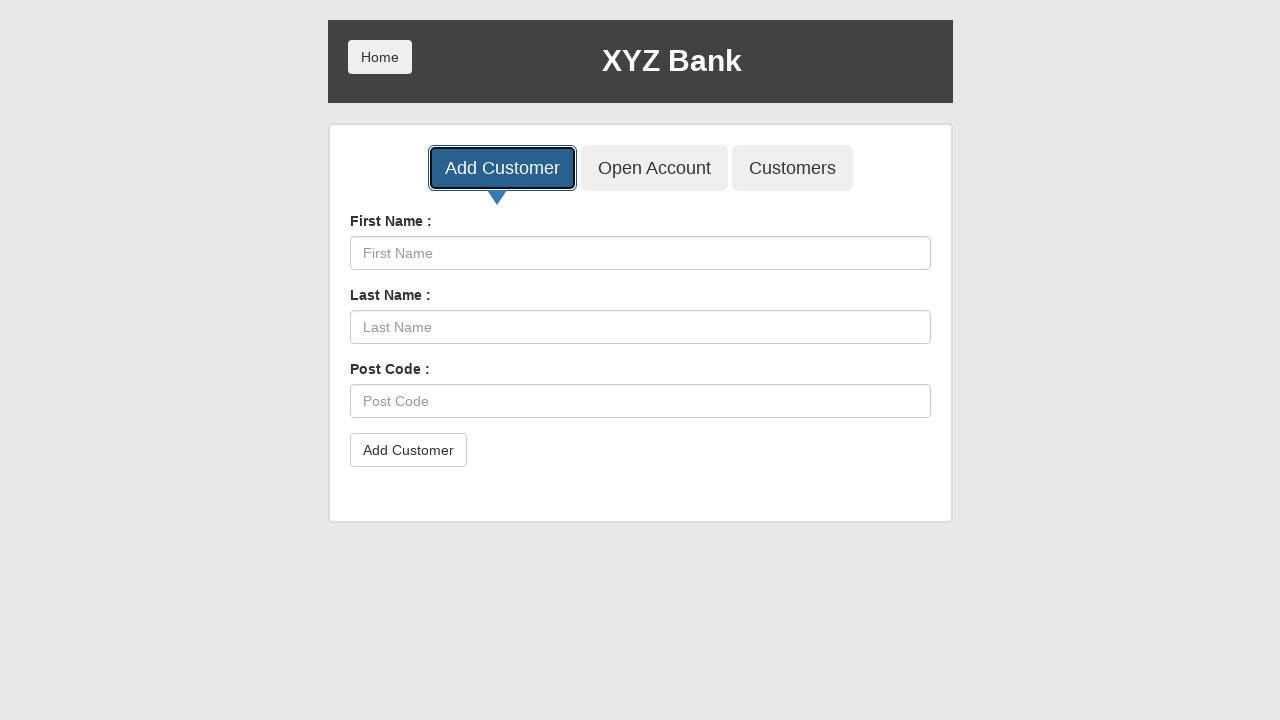

Generated random post code: 536115
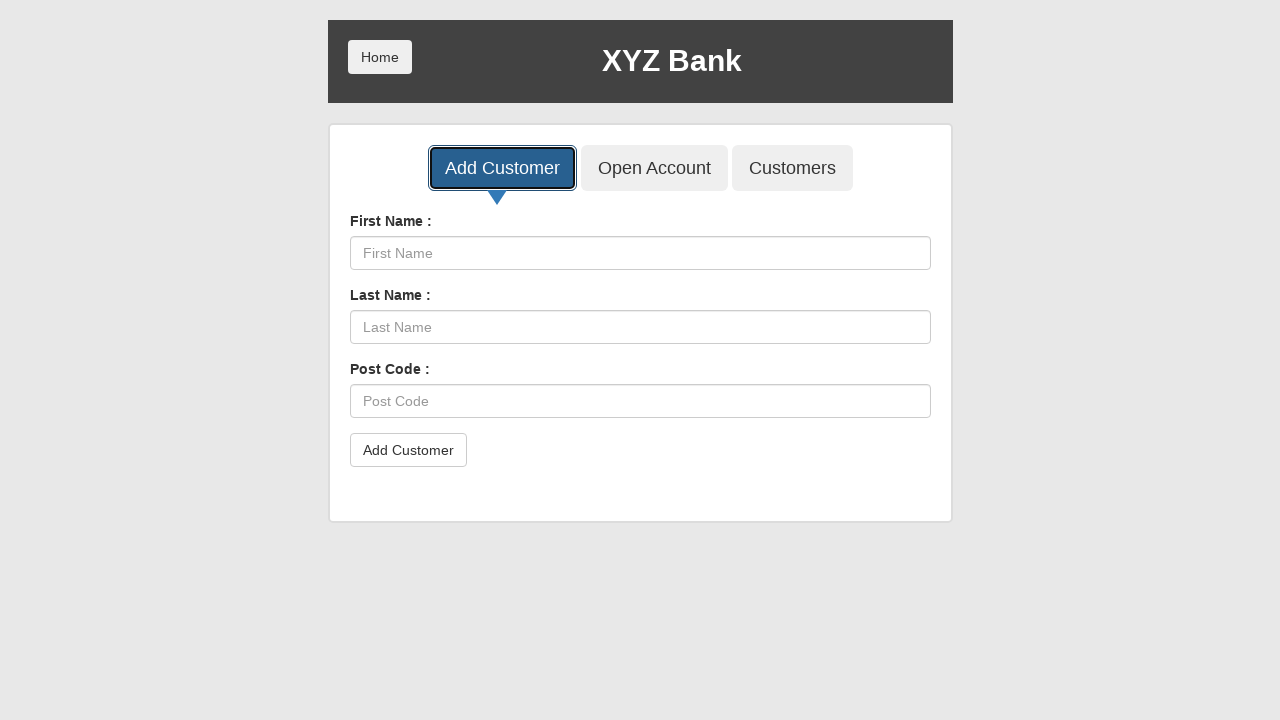

Filled PostCode field with 536115 on input[ng-model='postCd']
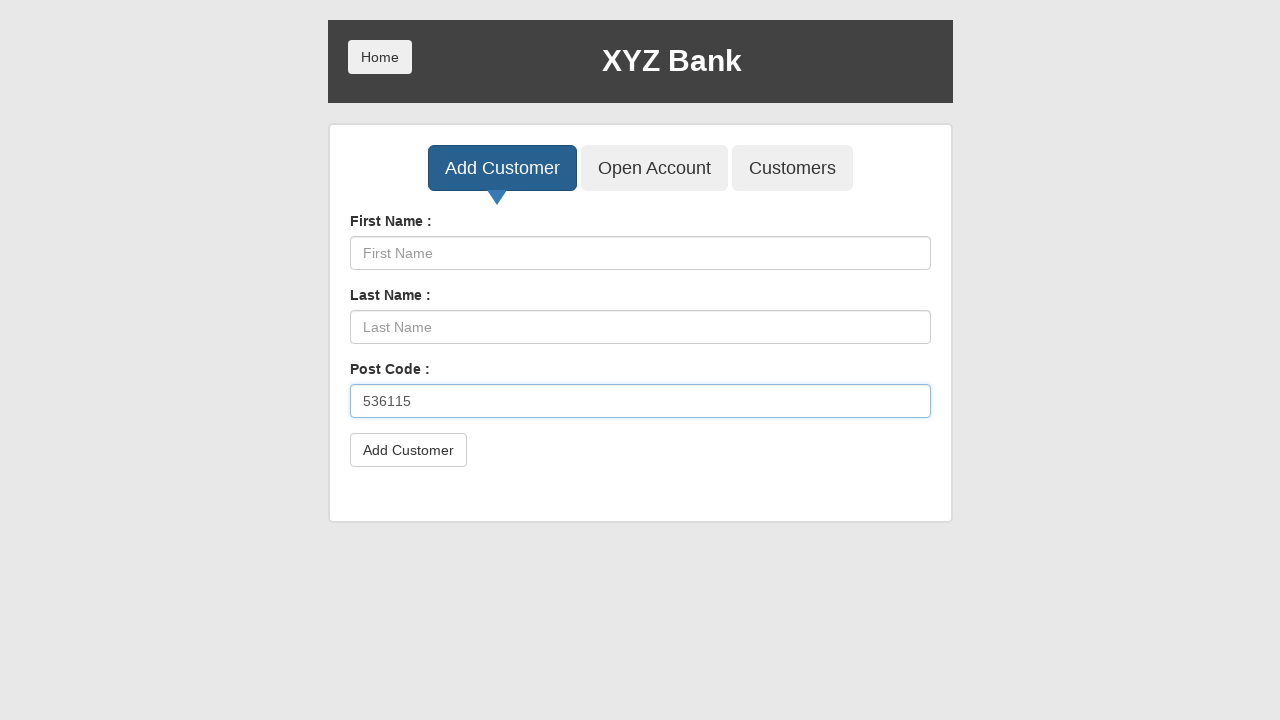

Filled FirstName field with 536115 on input[ng-model='fName']
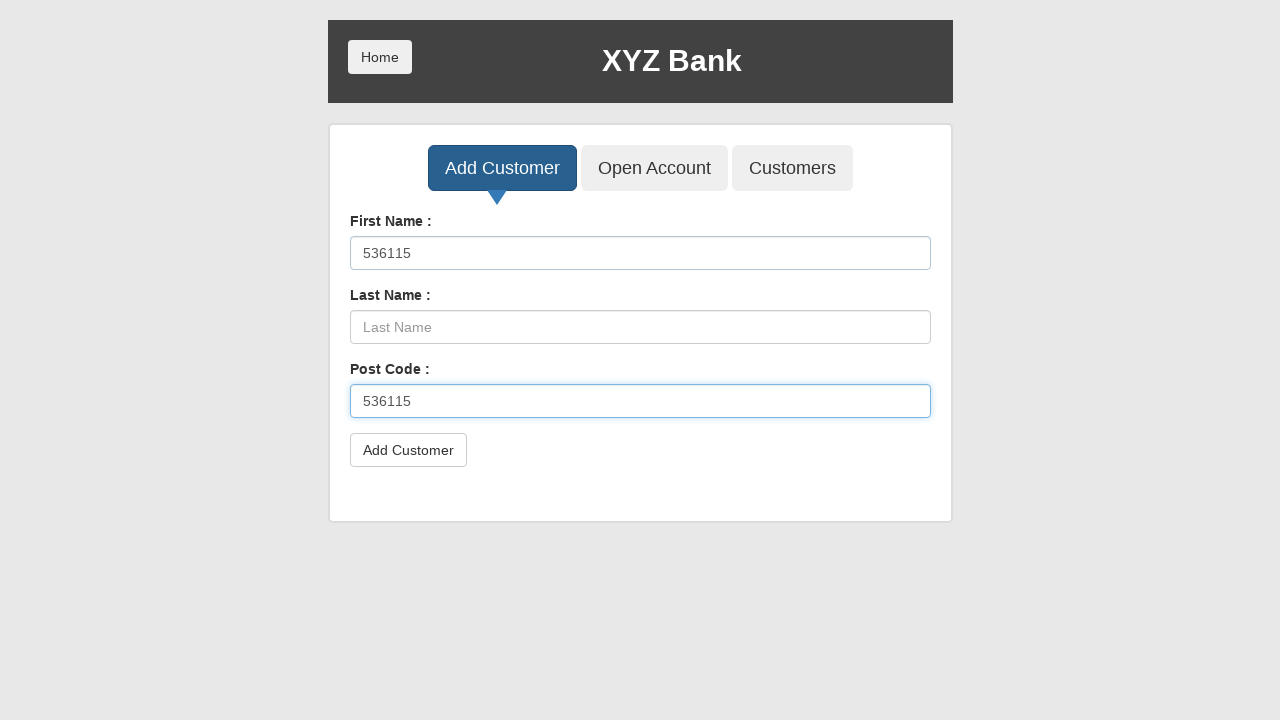

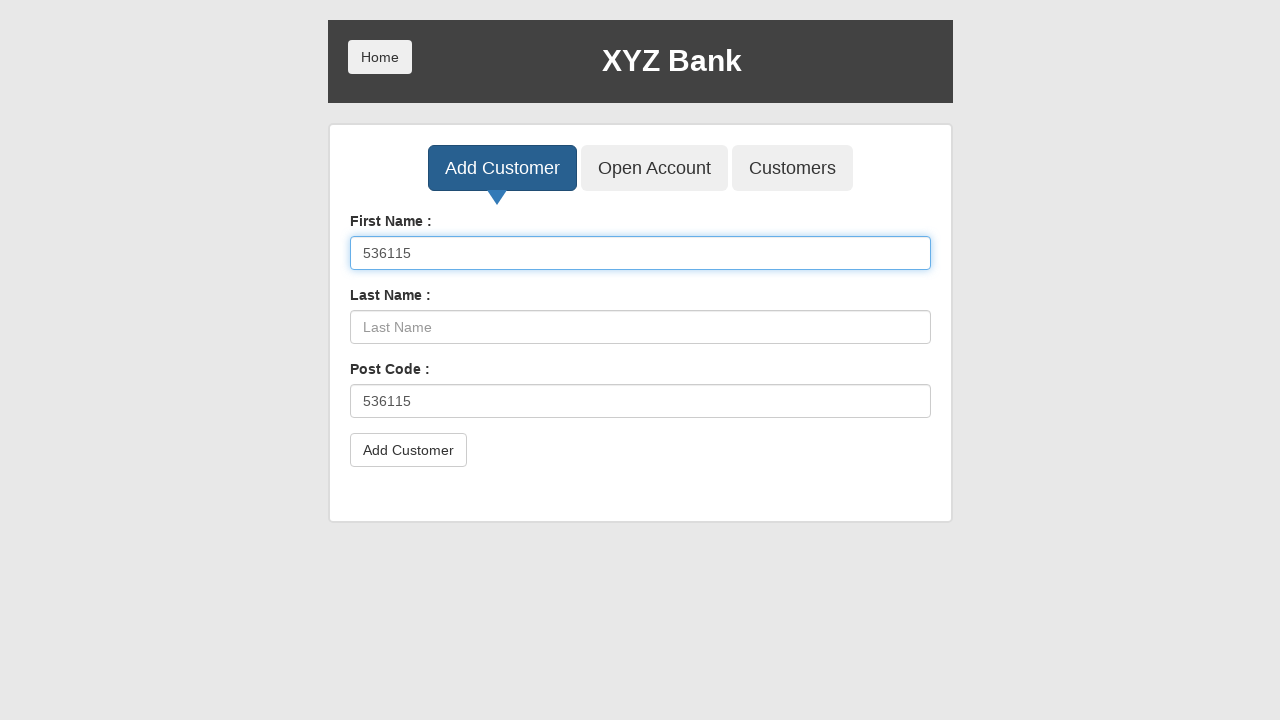